Tests accepting a JavaScript prompt by clicking an element, entering a name, and accepting the alert

Starting URL: https://webapps.tekstac.com/FormRegistration/EMICalculator.html

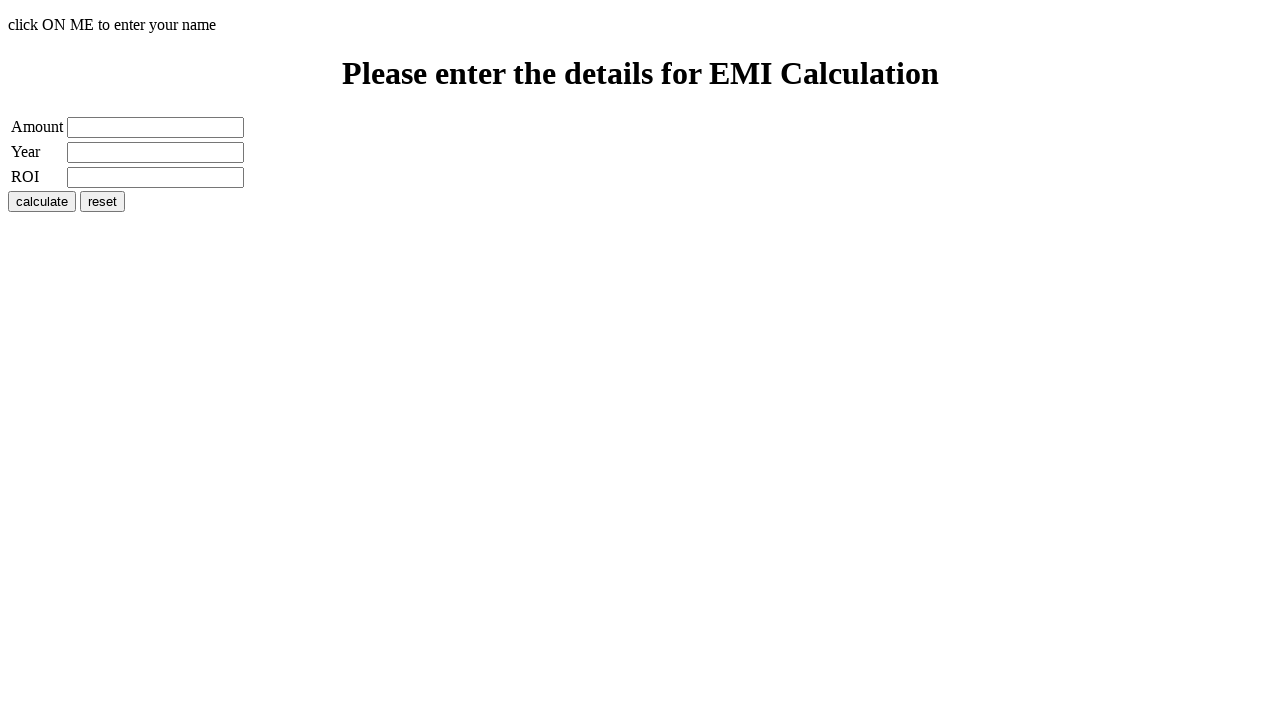

Clicked demo element to trigger JavaScript prompt at (640, 25) on p#demo
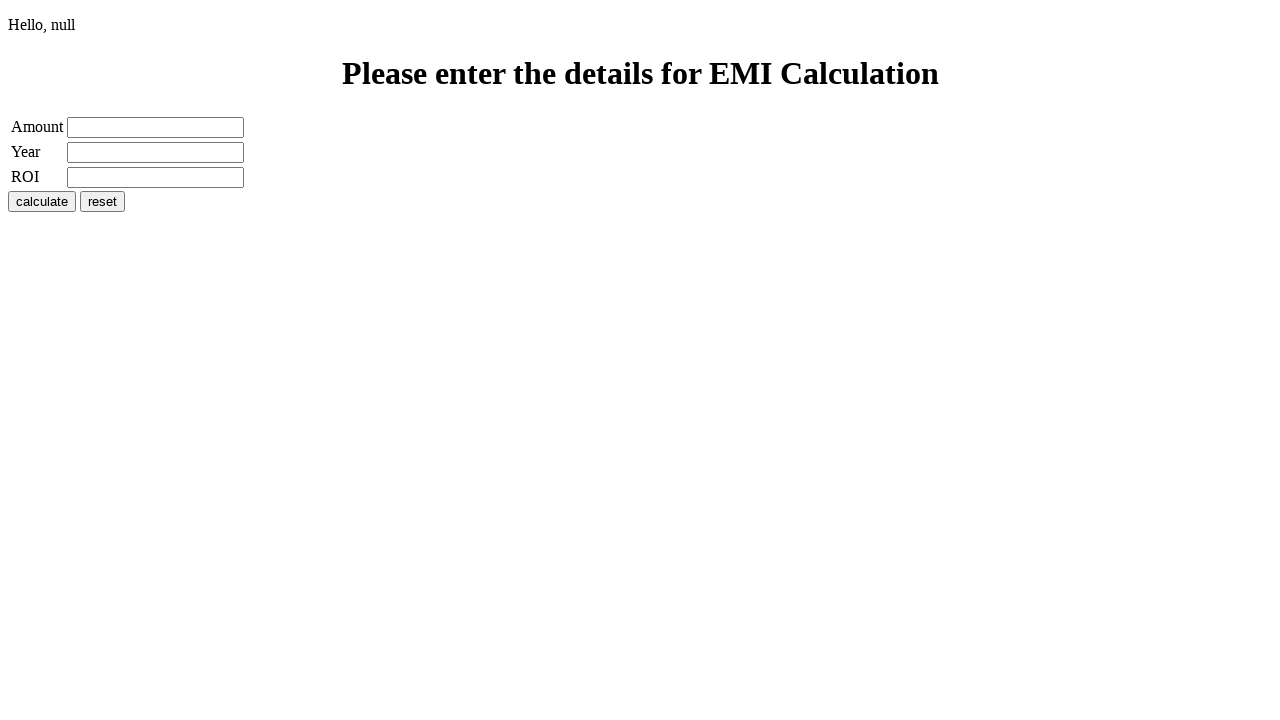

Set up dialog handler to accept prompt with 'John Doe'
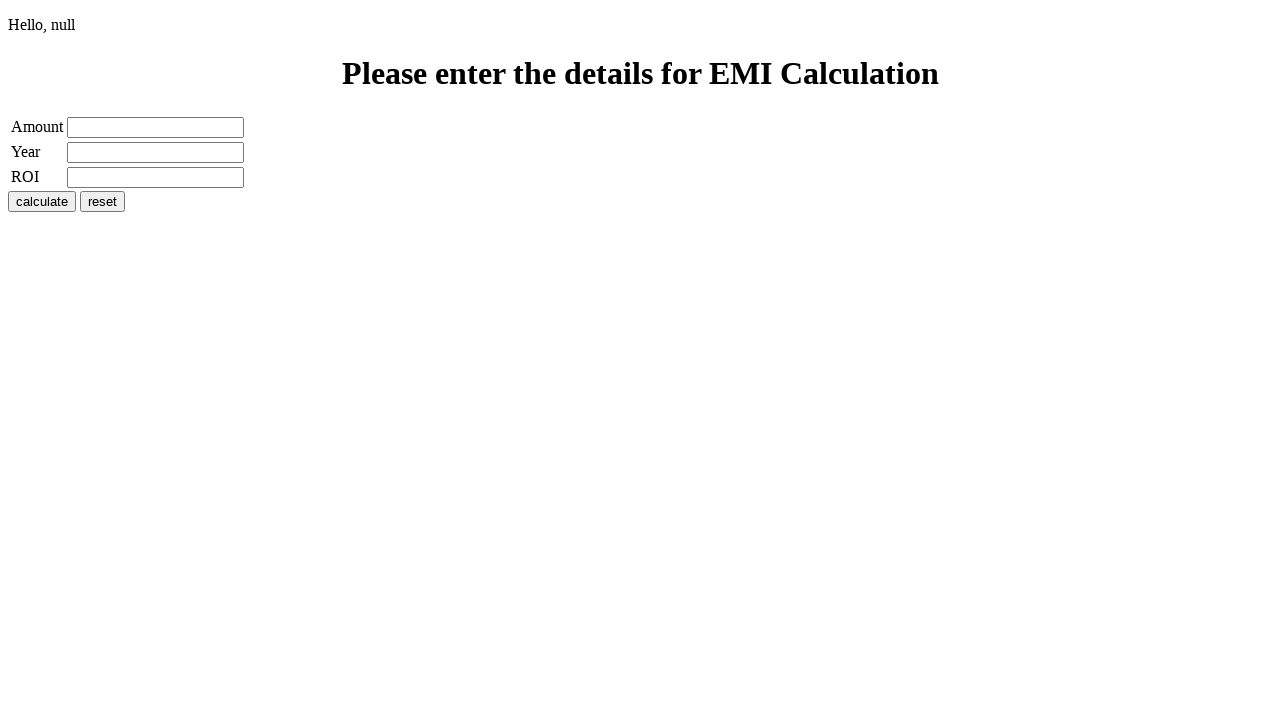

Verified prompt result is displayed
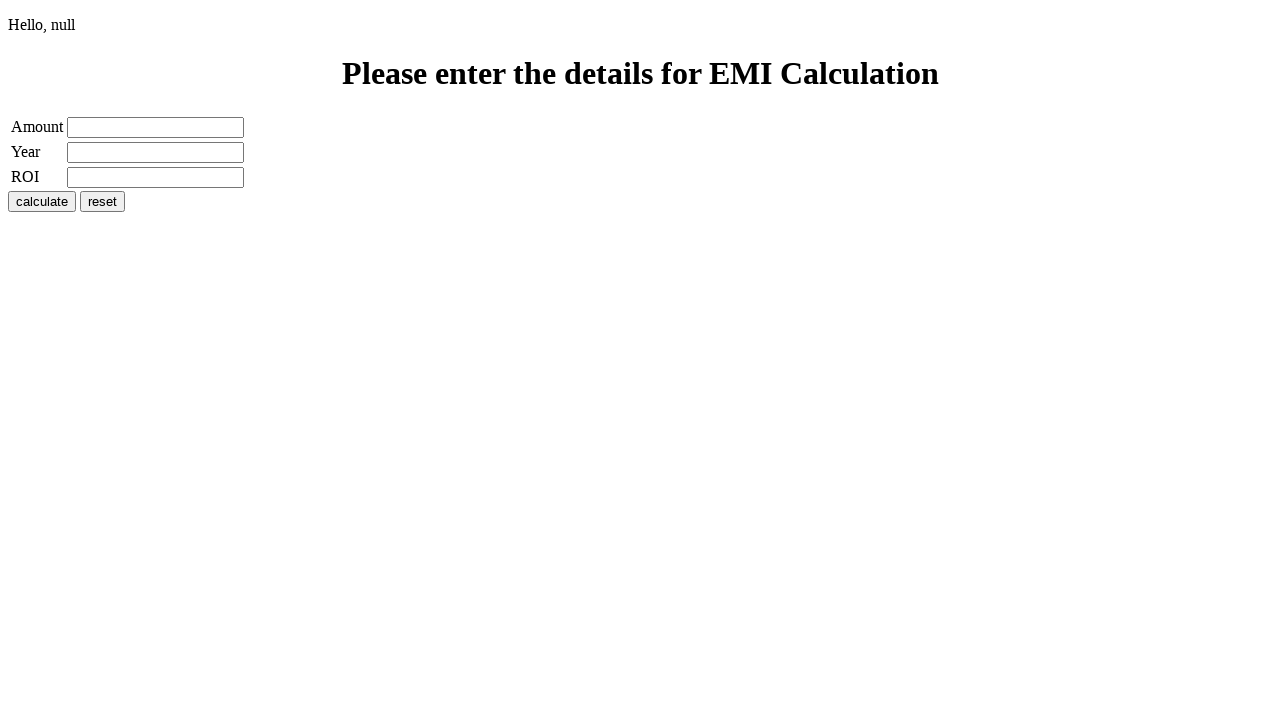

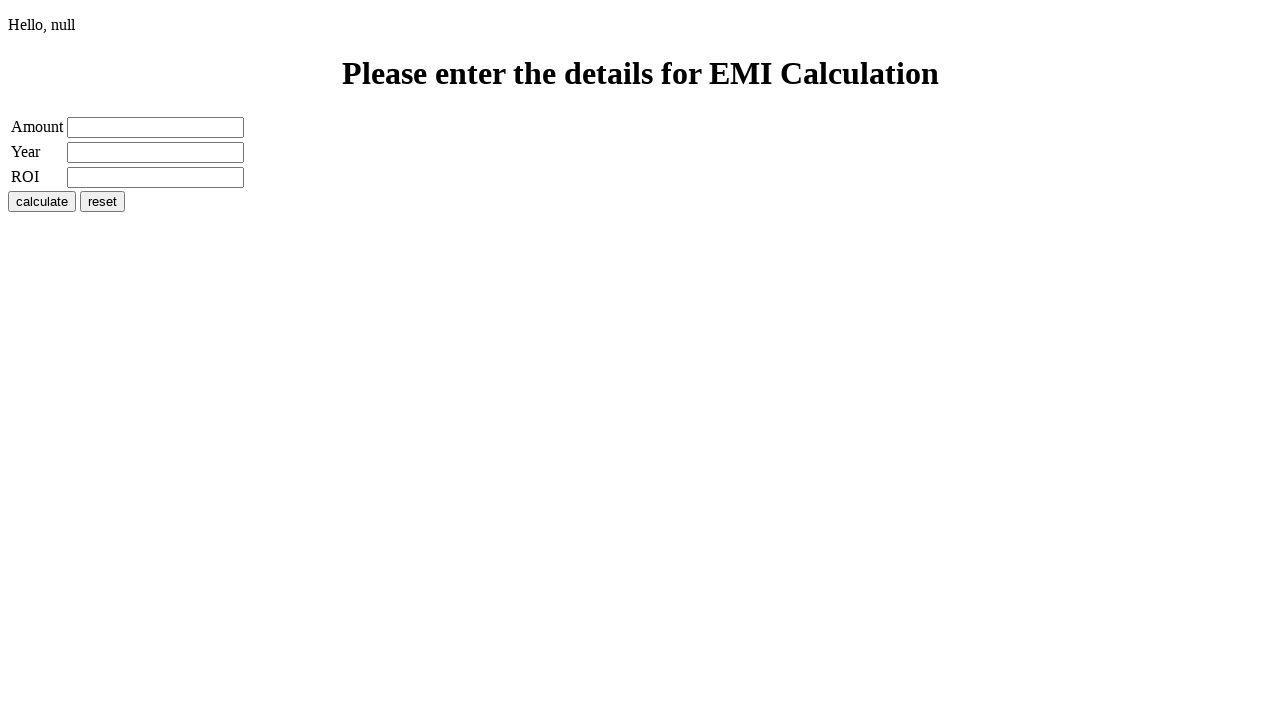